Tests the Facebook social media link in the footer by scrolling to the bottom of the page and clicking the Facebook icon

Starting URL: https://kyliecosmetics.com/en-in

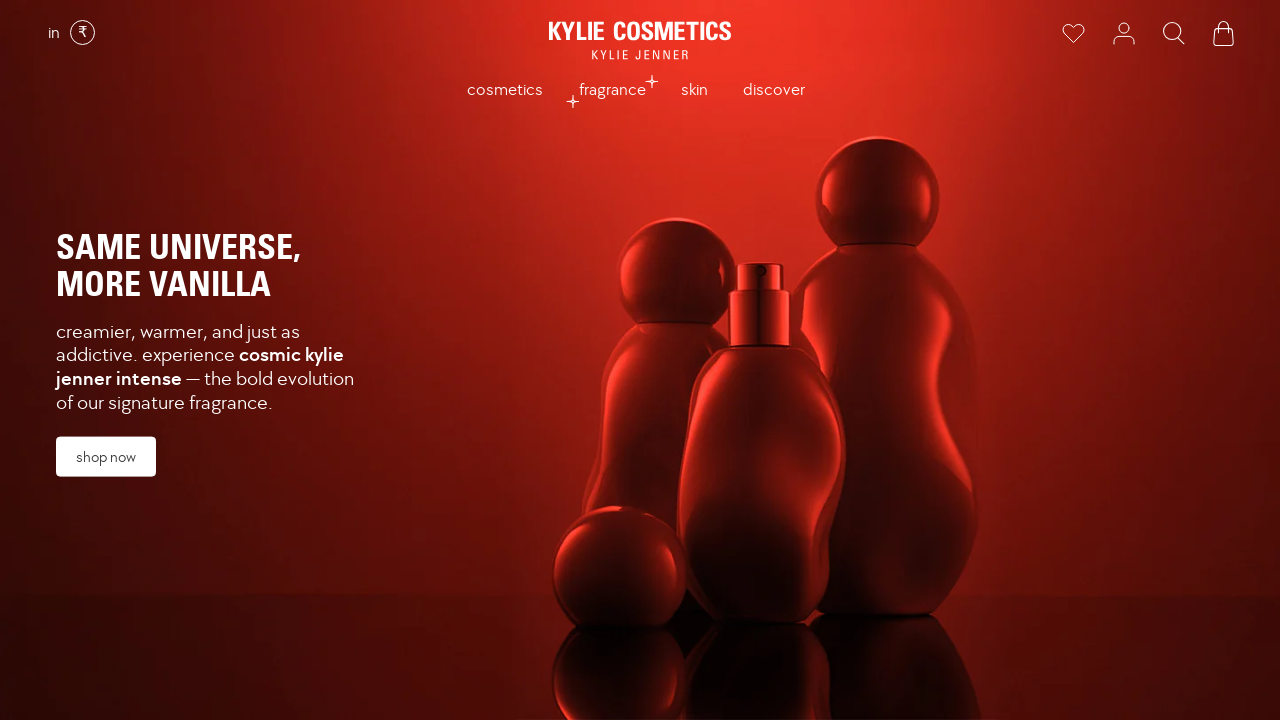

Scrolled to bottom of page to reveal social media links in footer
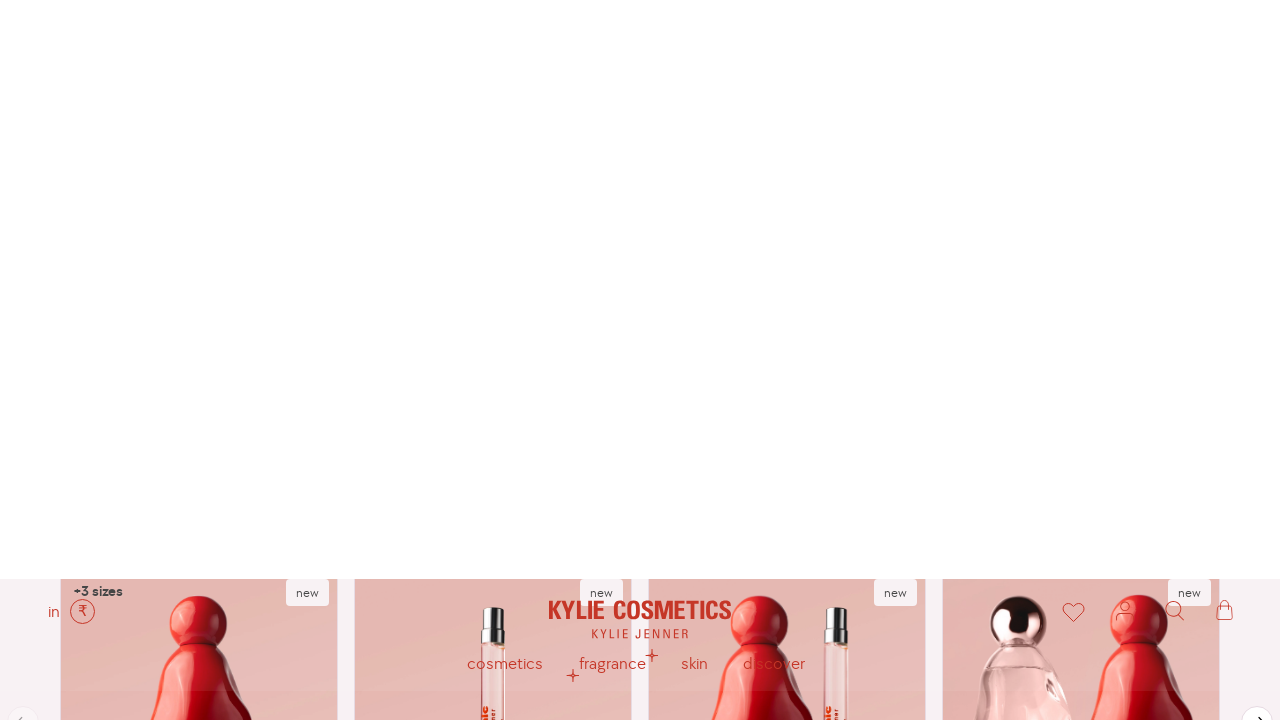

Facebook social icon loaded and became visible
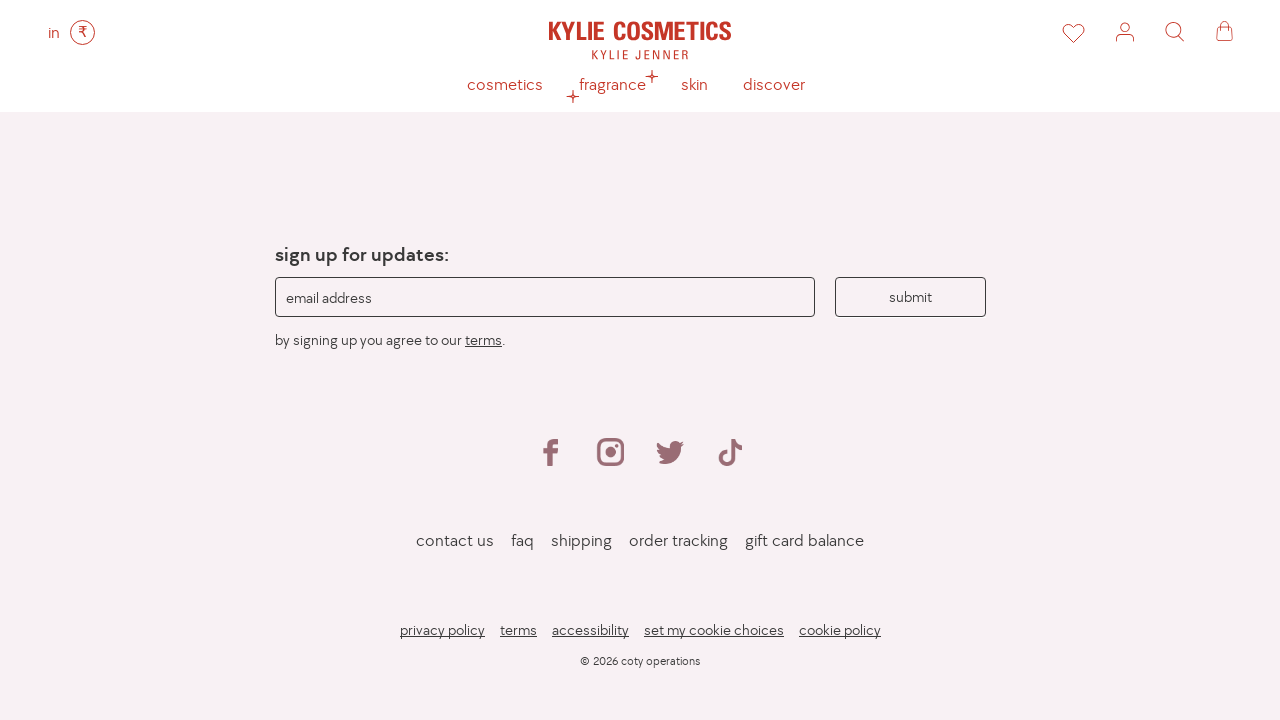

Clicked Facebook icon in footer at (550, 452) on .social-icon:nth-child(1) img
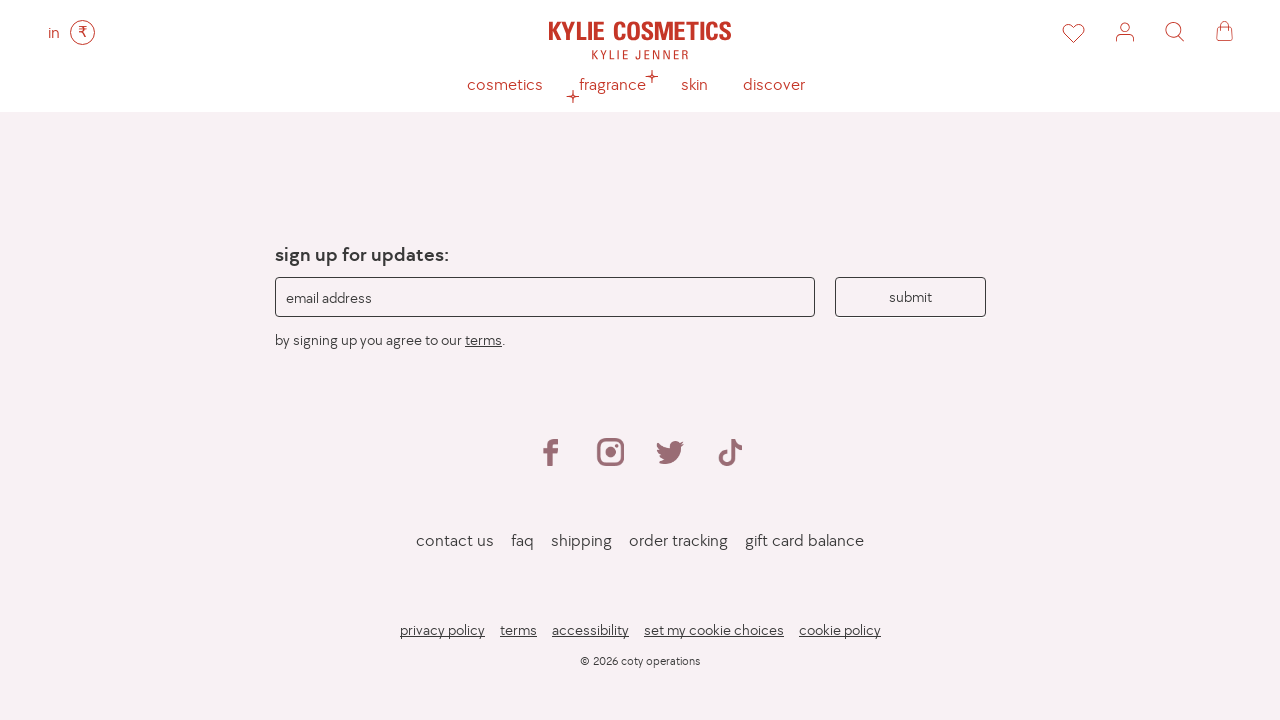

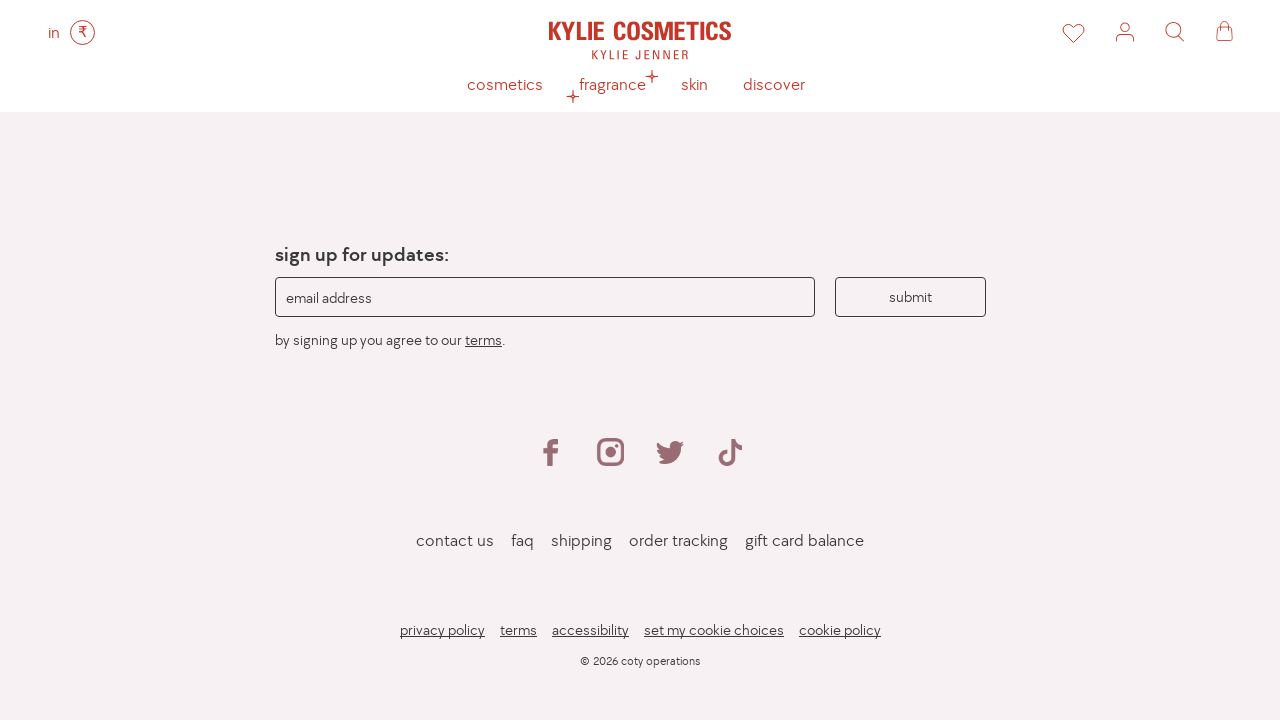